Tests number input field functionality by entering a value, clearing it, and entering a different value to verify input behavior.

Starting URL: http://the-internet.herokuapp.com/inputs

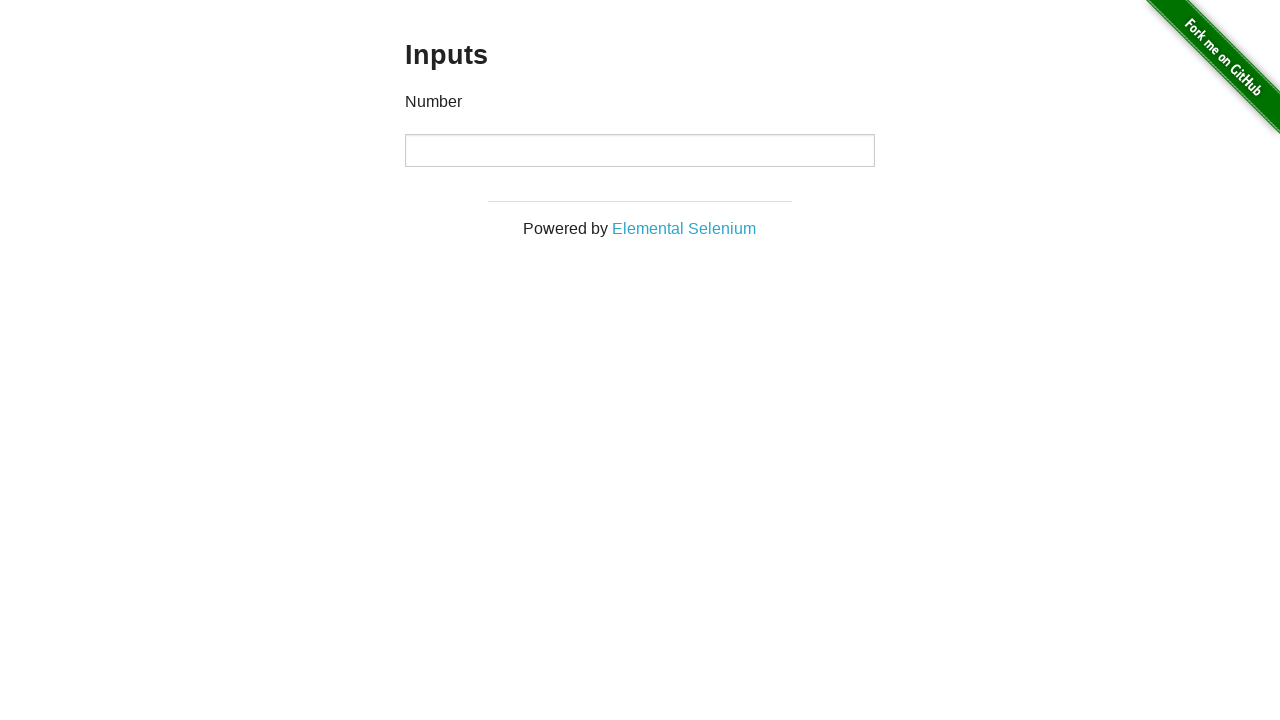

Located number input field and entered value '1000' on input[type='number']
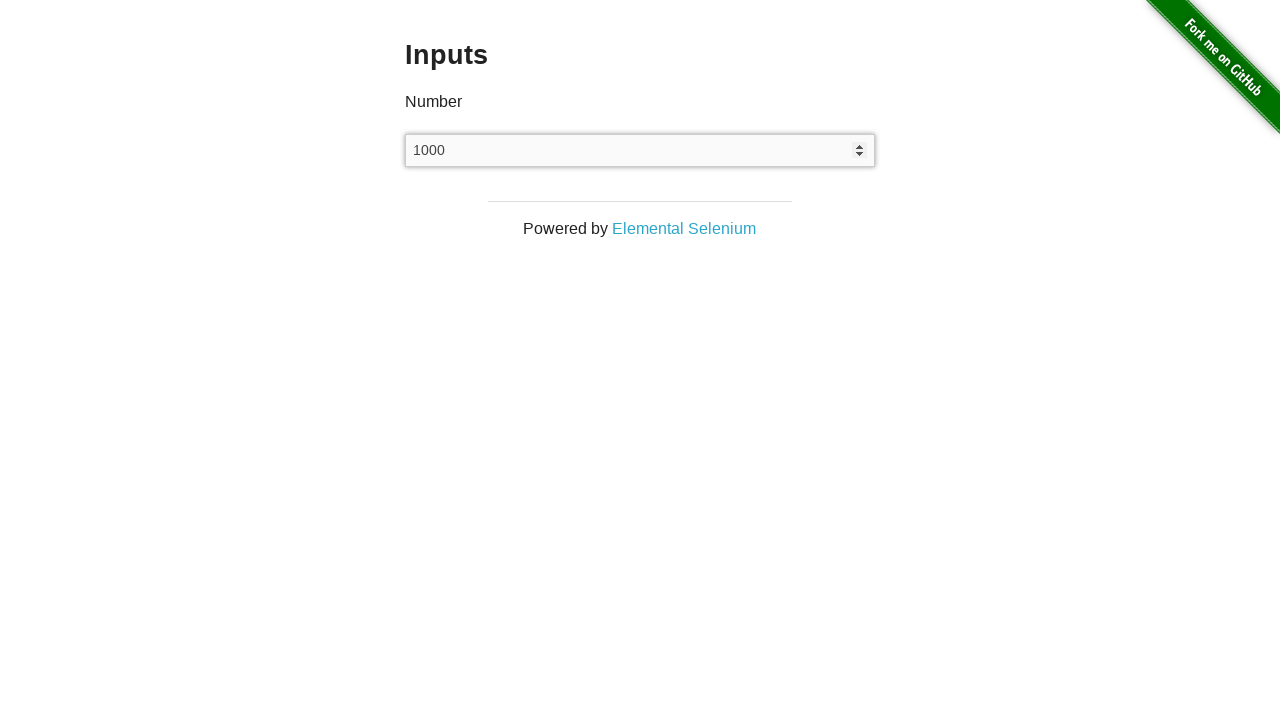

Waited 1 second to observe the entered value
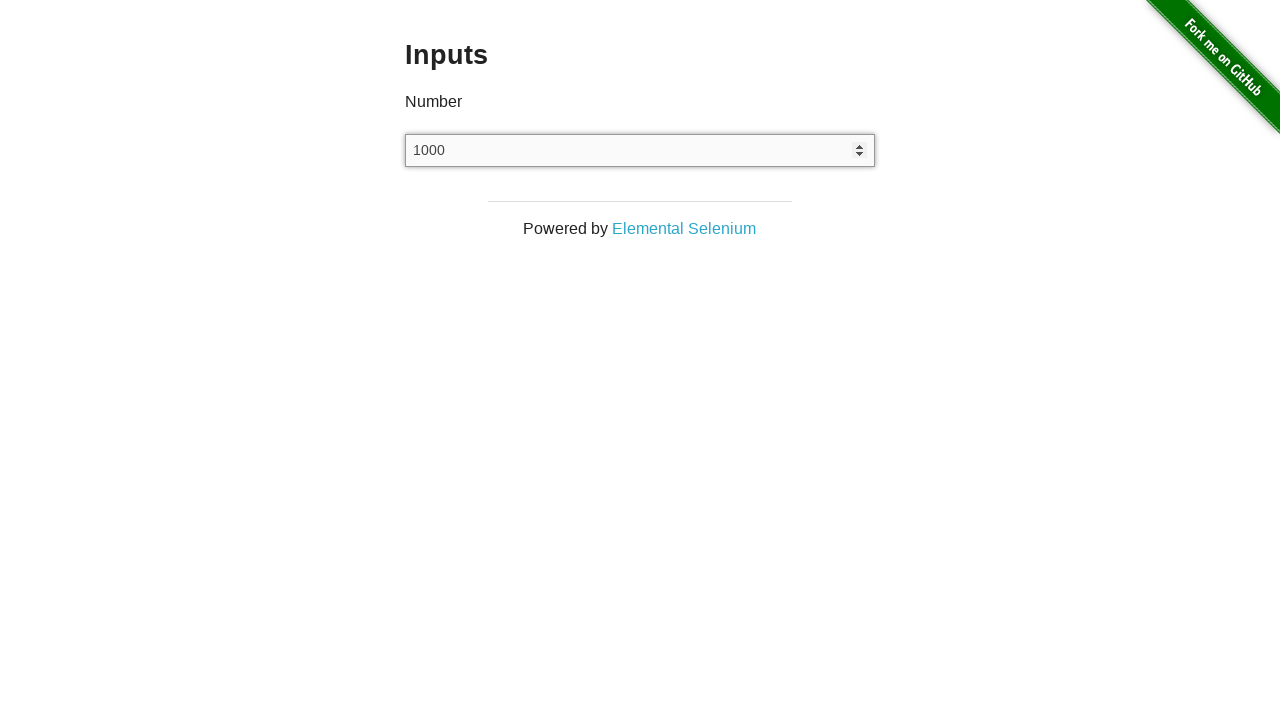

Cleared the number input field on input[type='number']
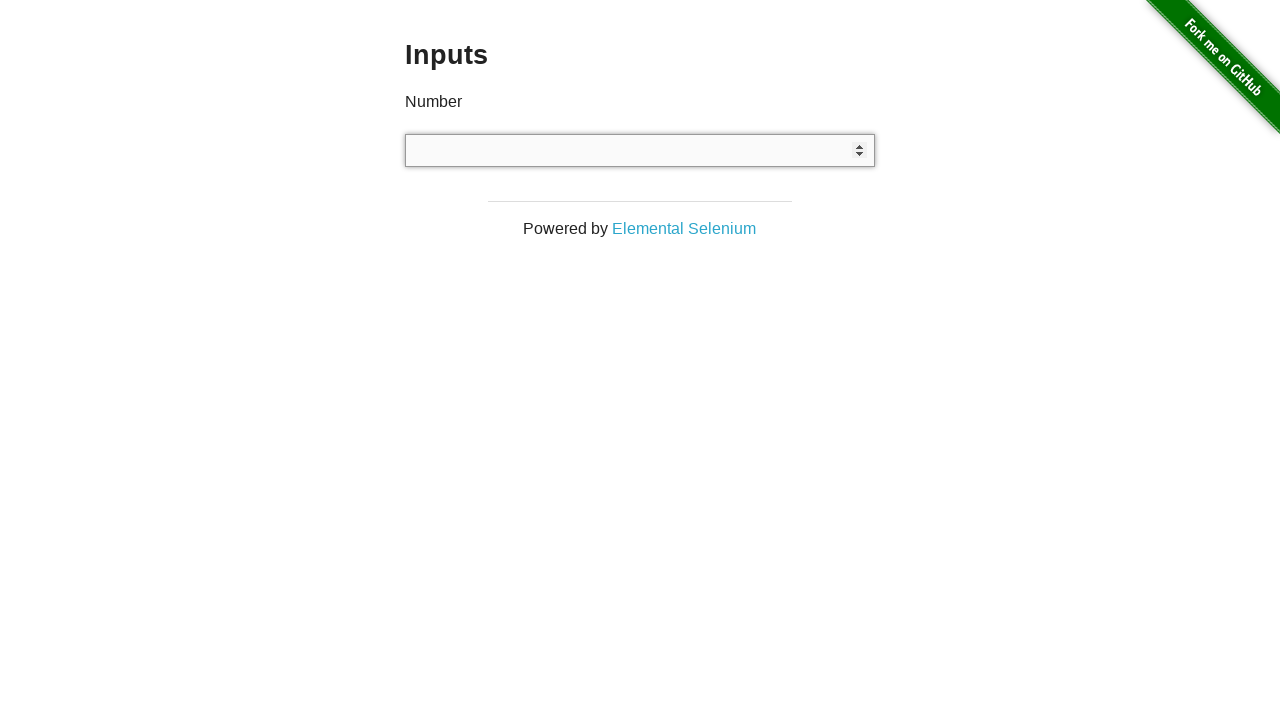

Entered new value '999' in the number input field on input[type='number']
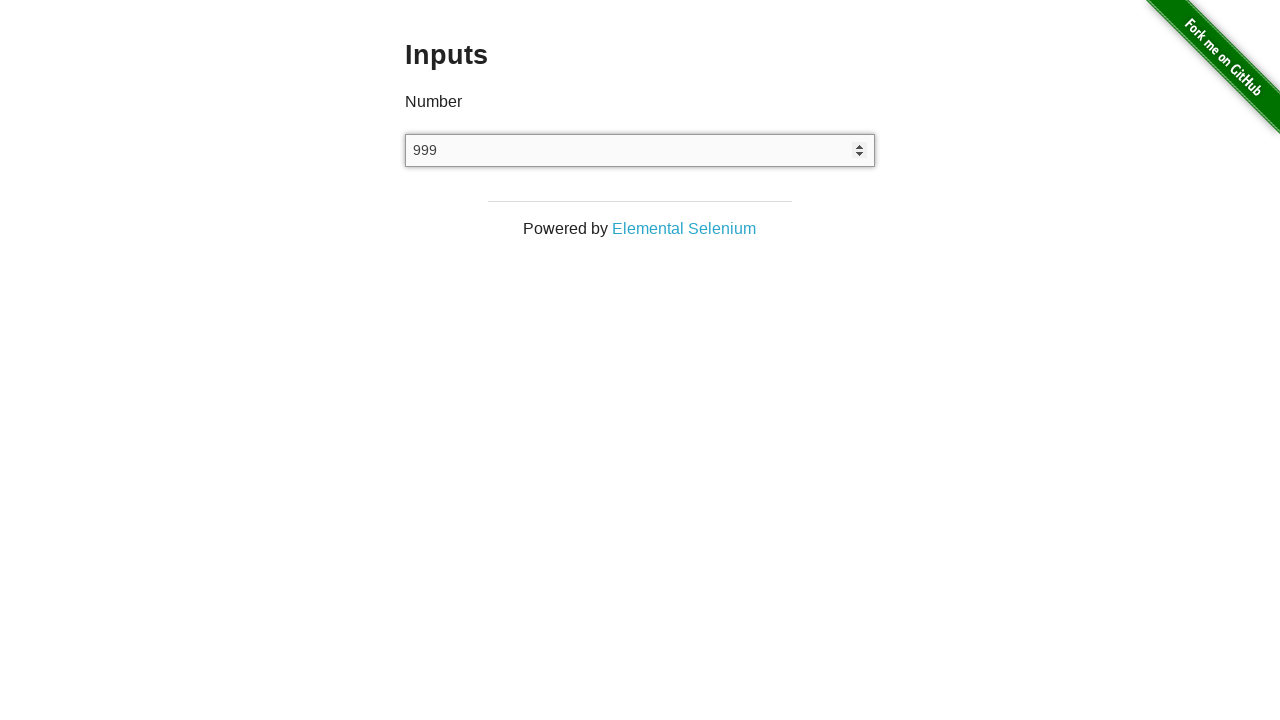

Waited 1 second for the action to complete
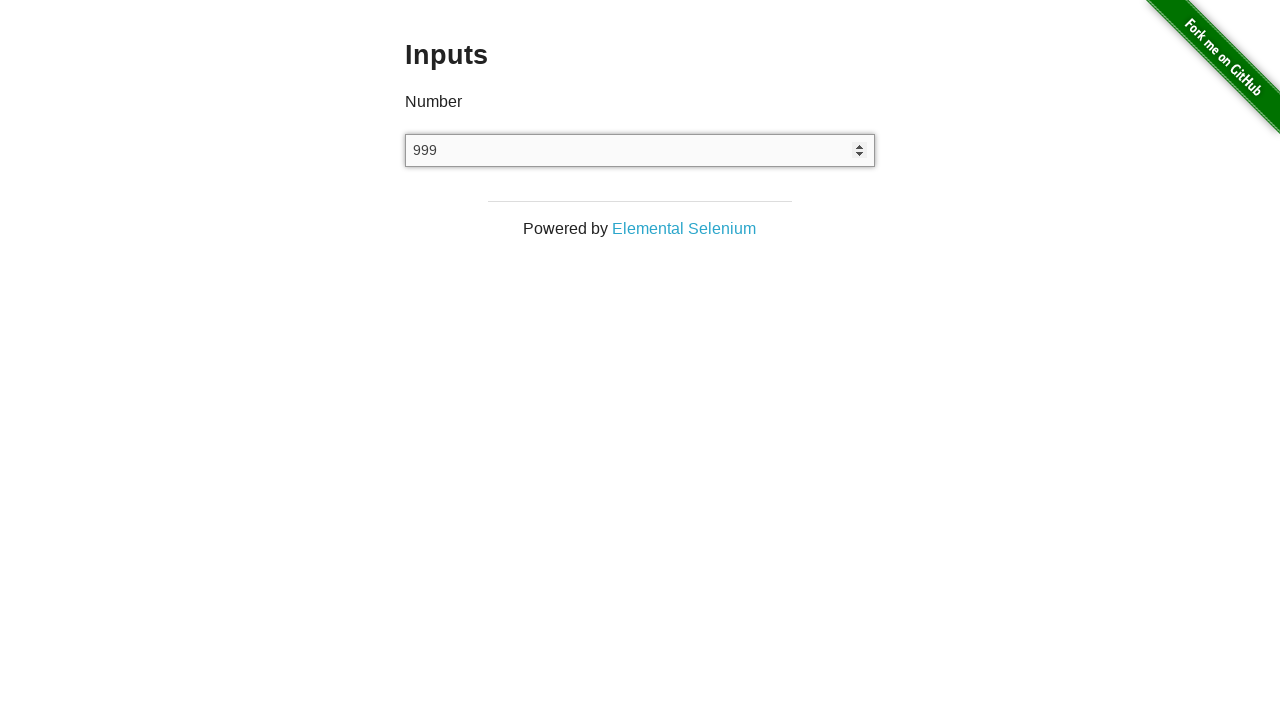

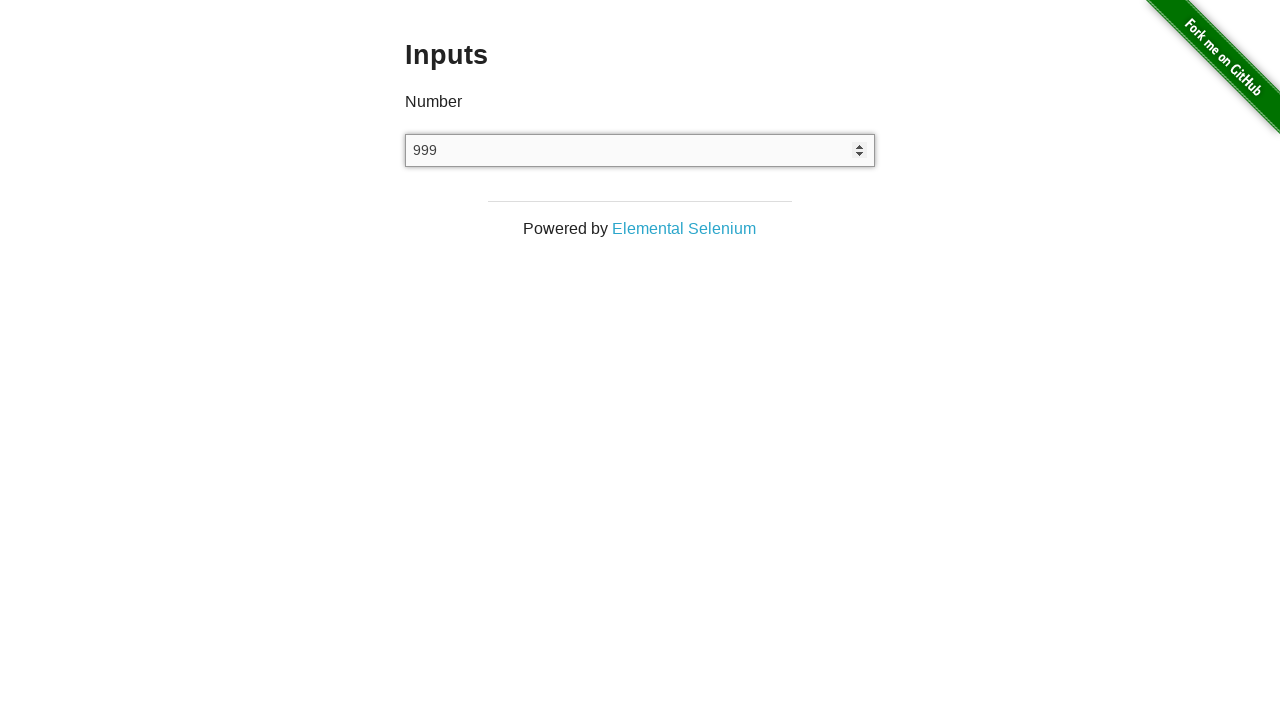